Navigates to the Grow page by clicking the Grow link

Starting URL: https://visp.net

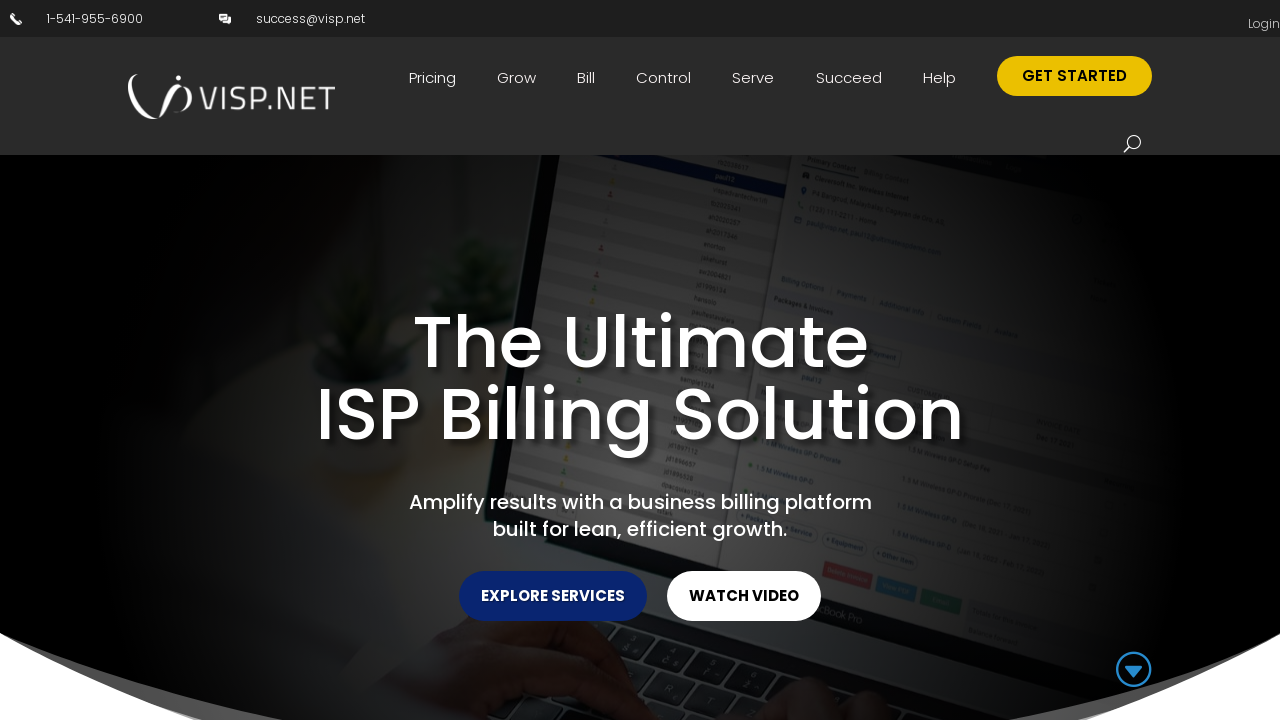

Clicked on Grow link to navigate to Grow page at (516, 78) on text=Grow
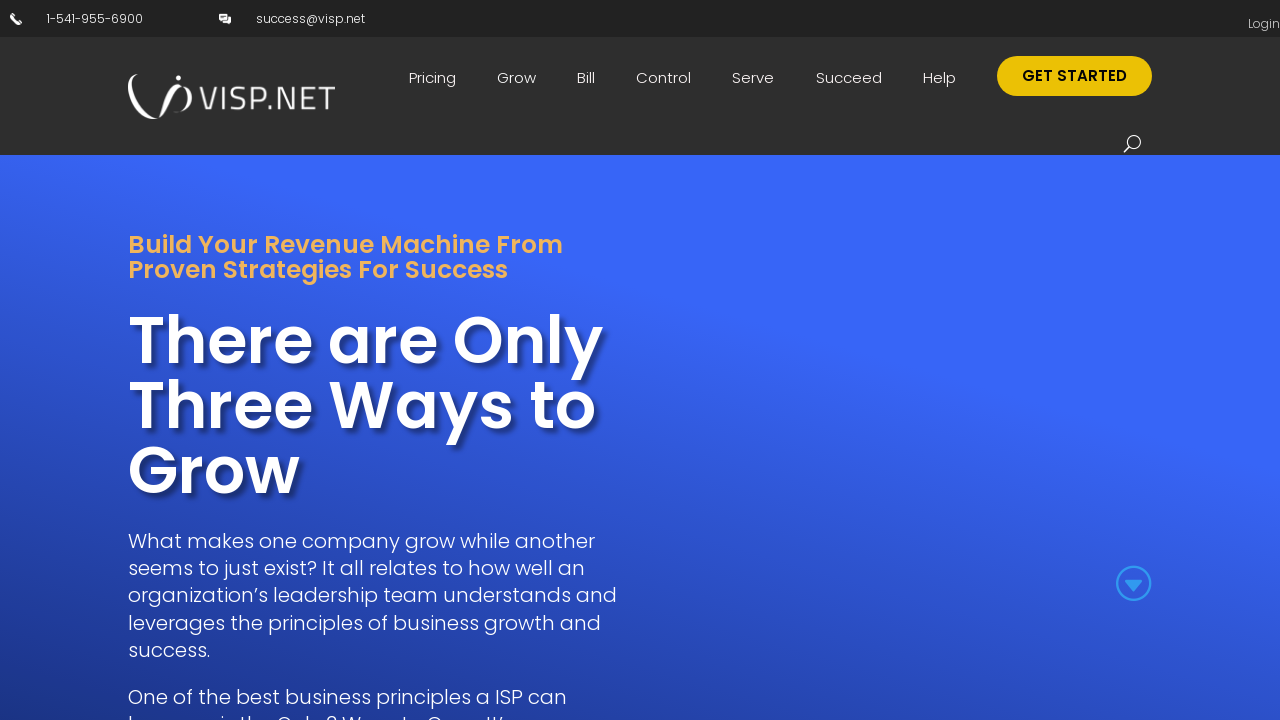

Grow page loaded successfully
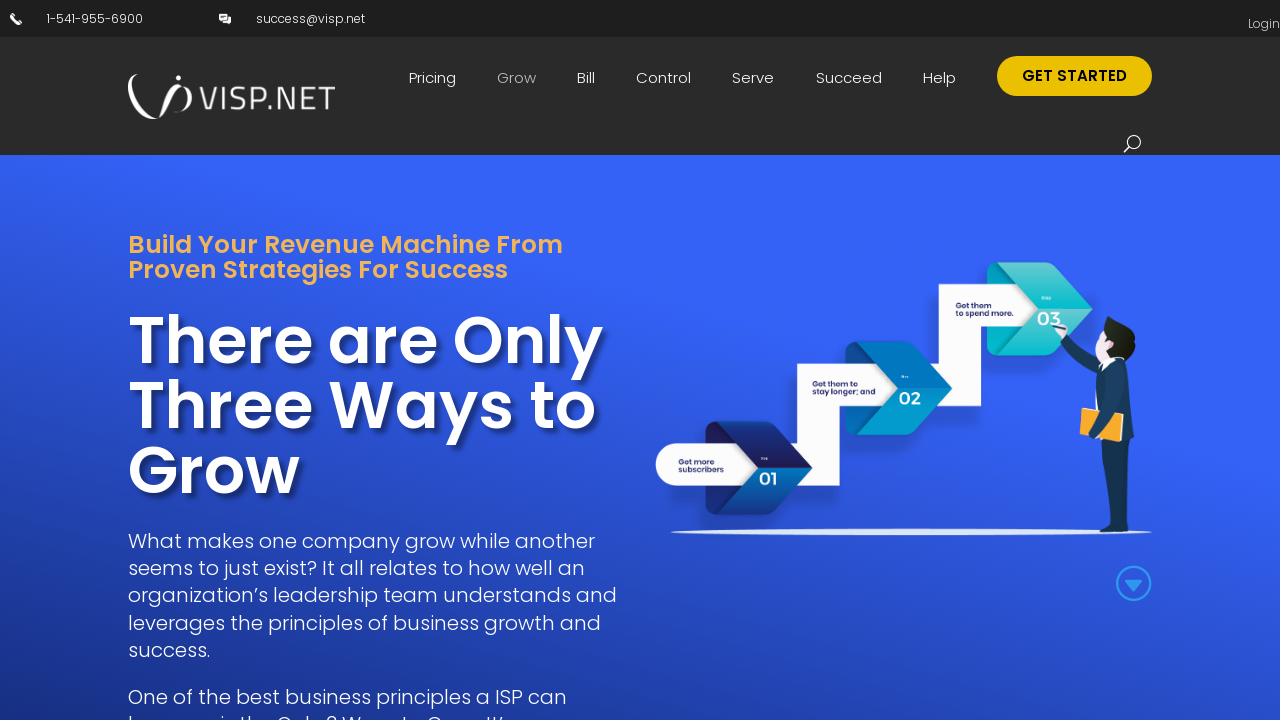

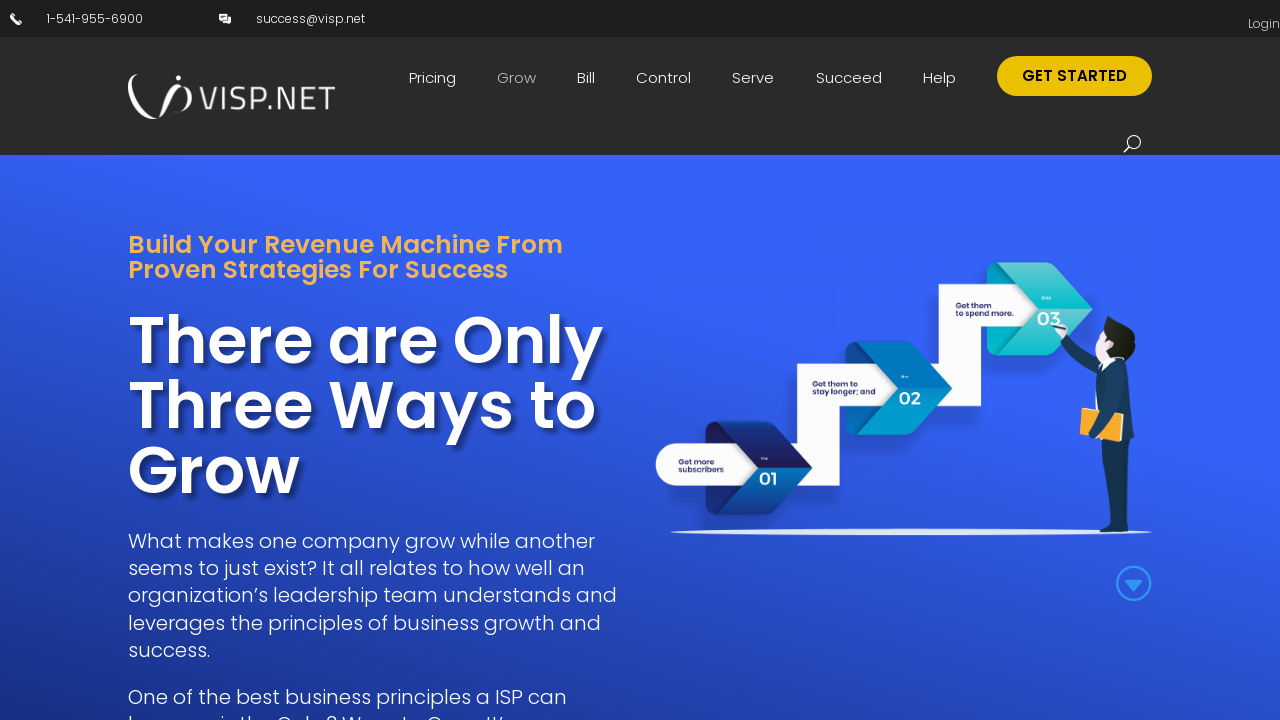